Tests a registration form by filling in first name, last name, and email fields, then submitting and verifying the success message.

Starting URL: http://suninjuly.github.io/registration1.html

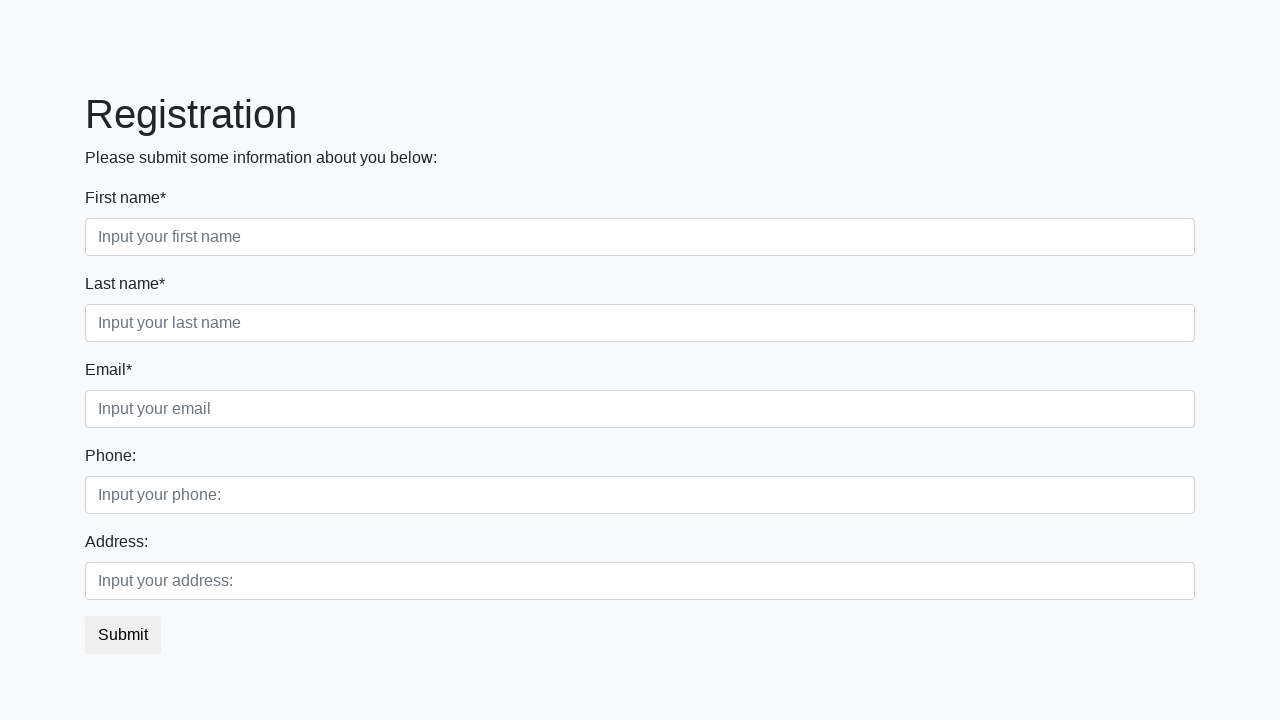

Filled first name field with 'Ivan' on input.first
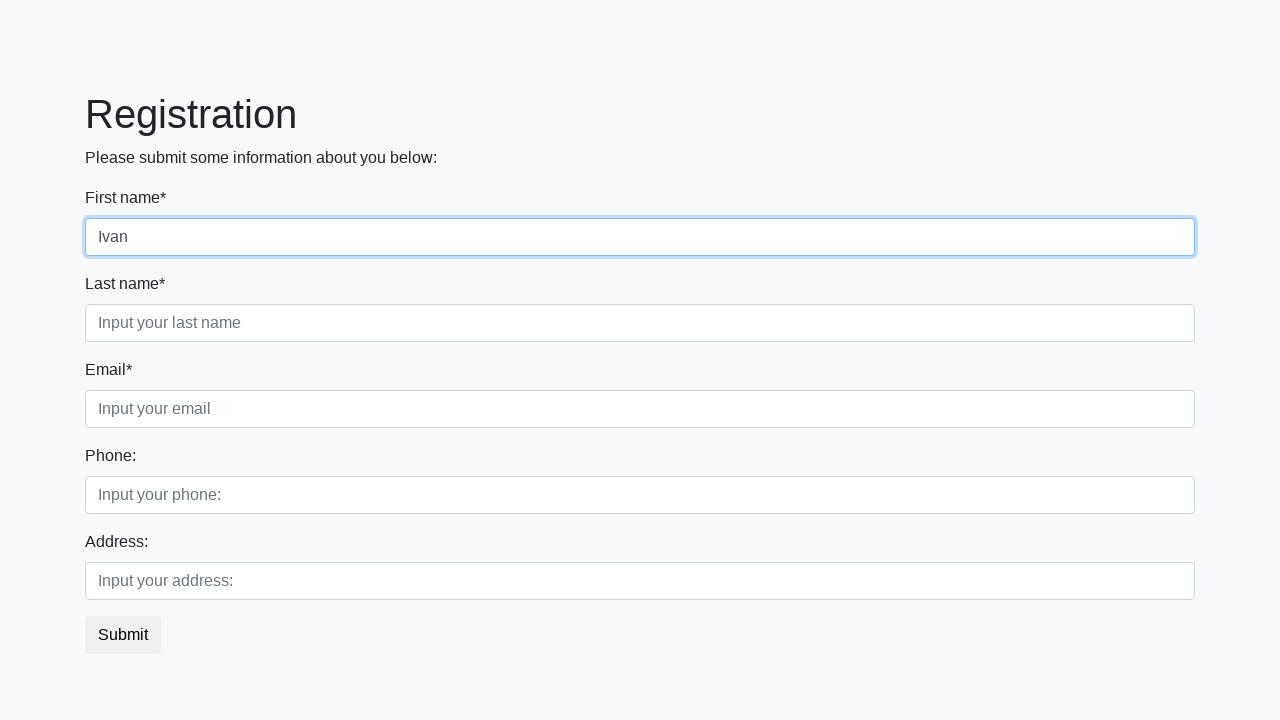

Filled last name field with 'Petrov' on input.second
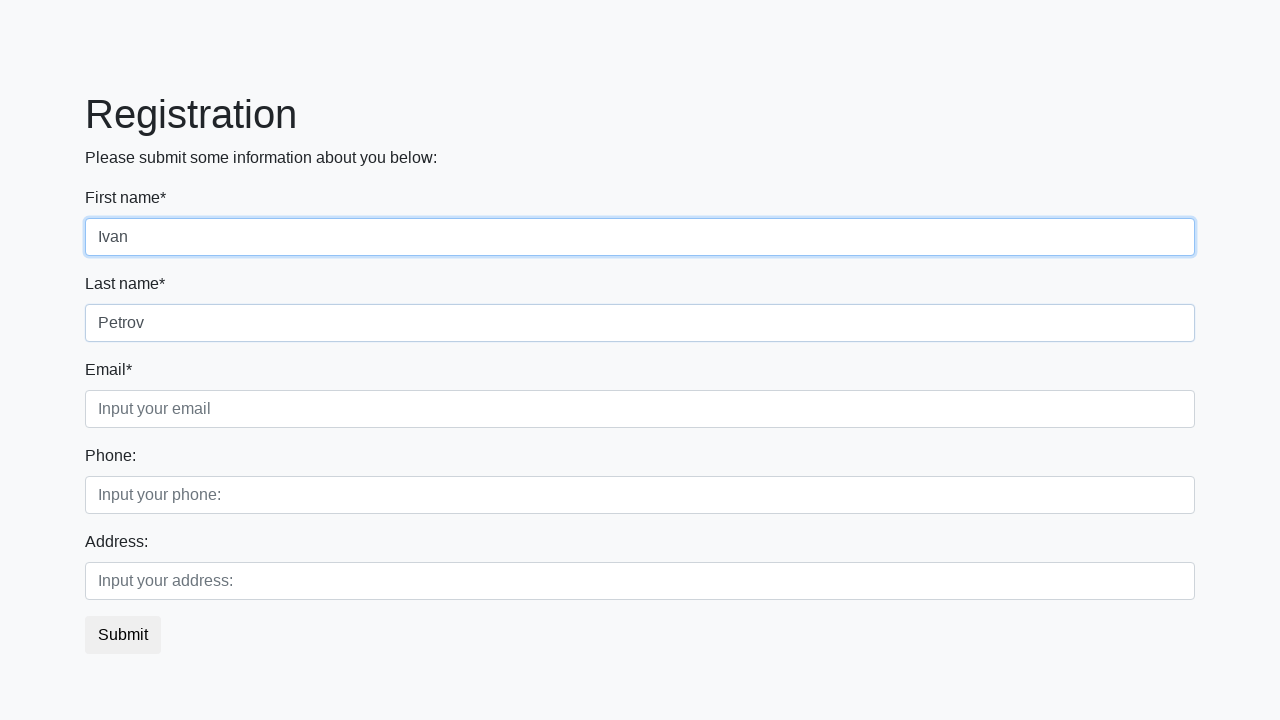

Filled email field with 'm@test.ru' on input.third
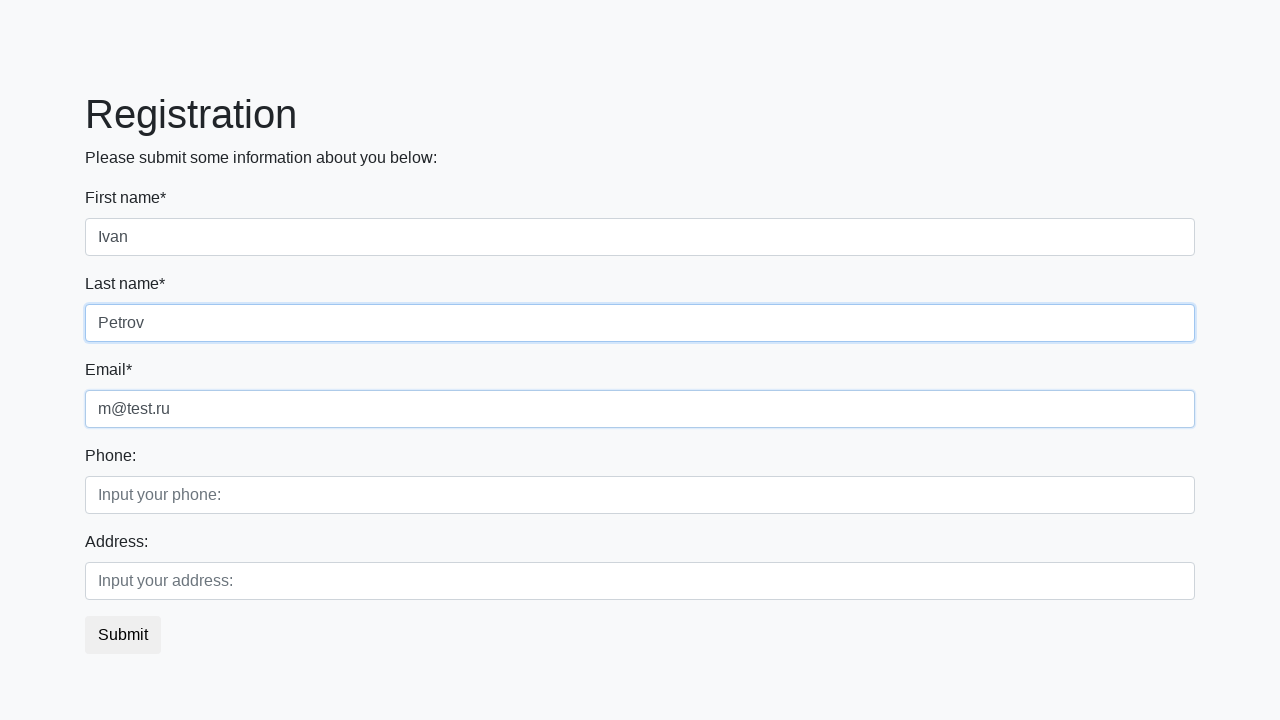

Clicked submit button to register at (123, 635) on button.btn
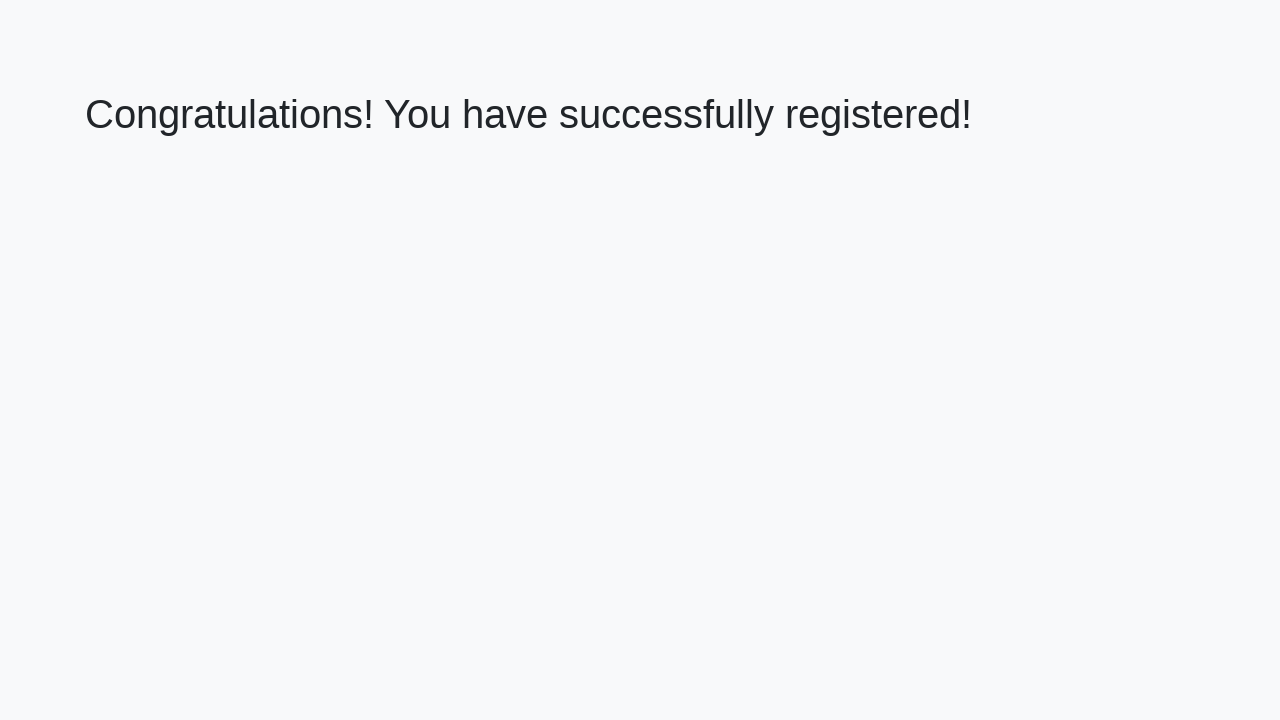

Success message header loaded
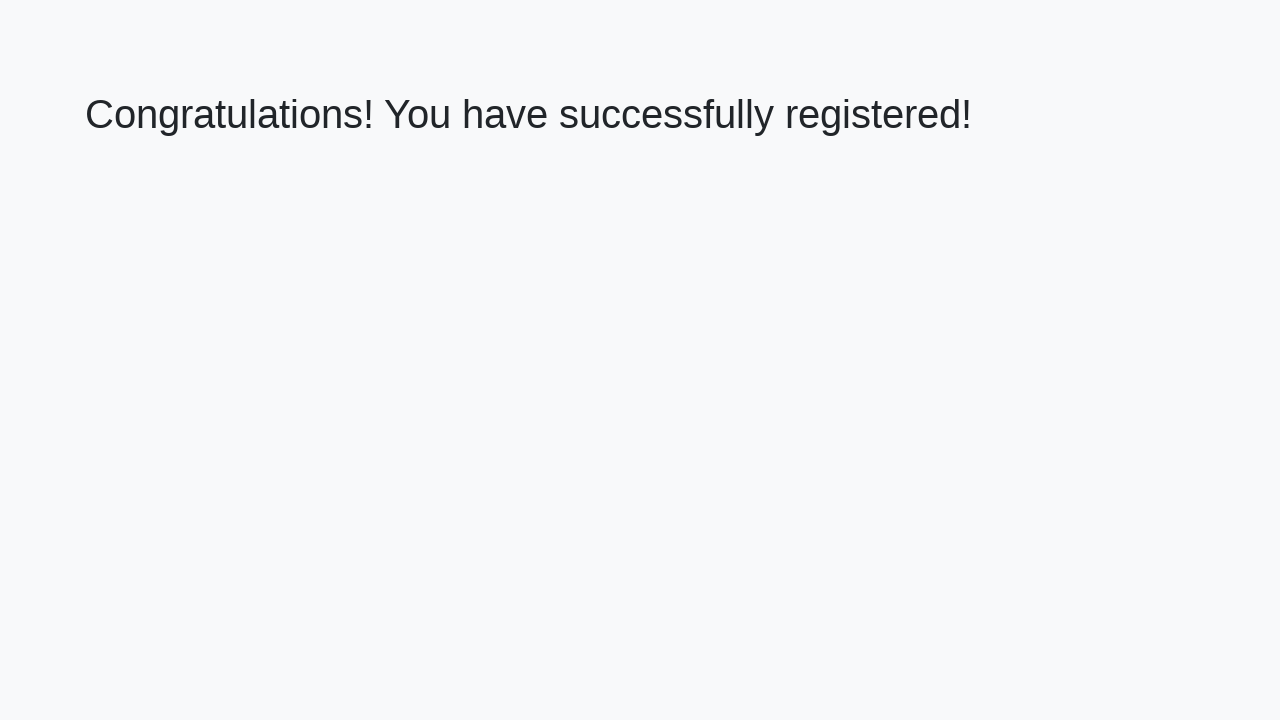

Retrieved success message text
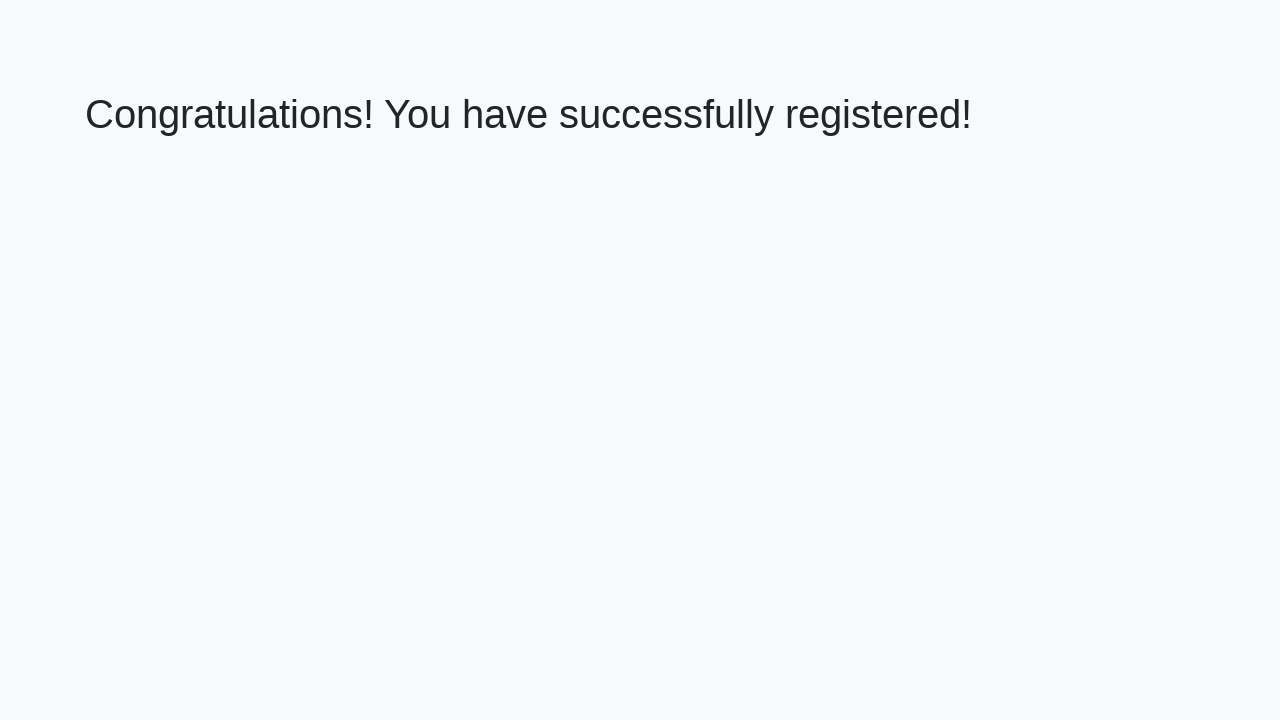

Verified success message matches expected text
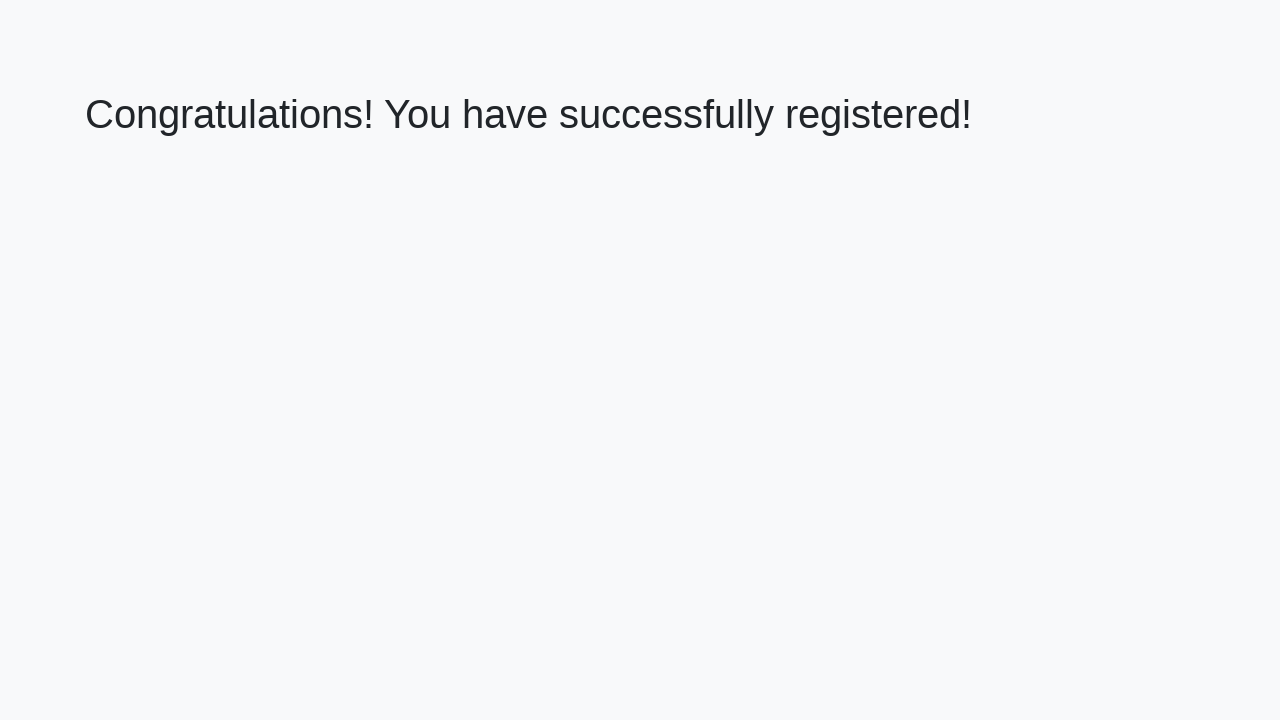

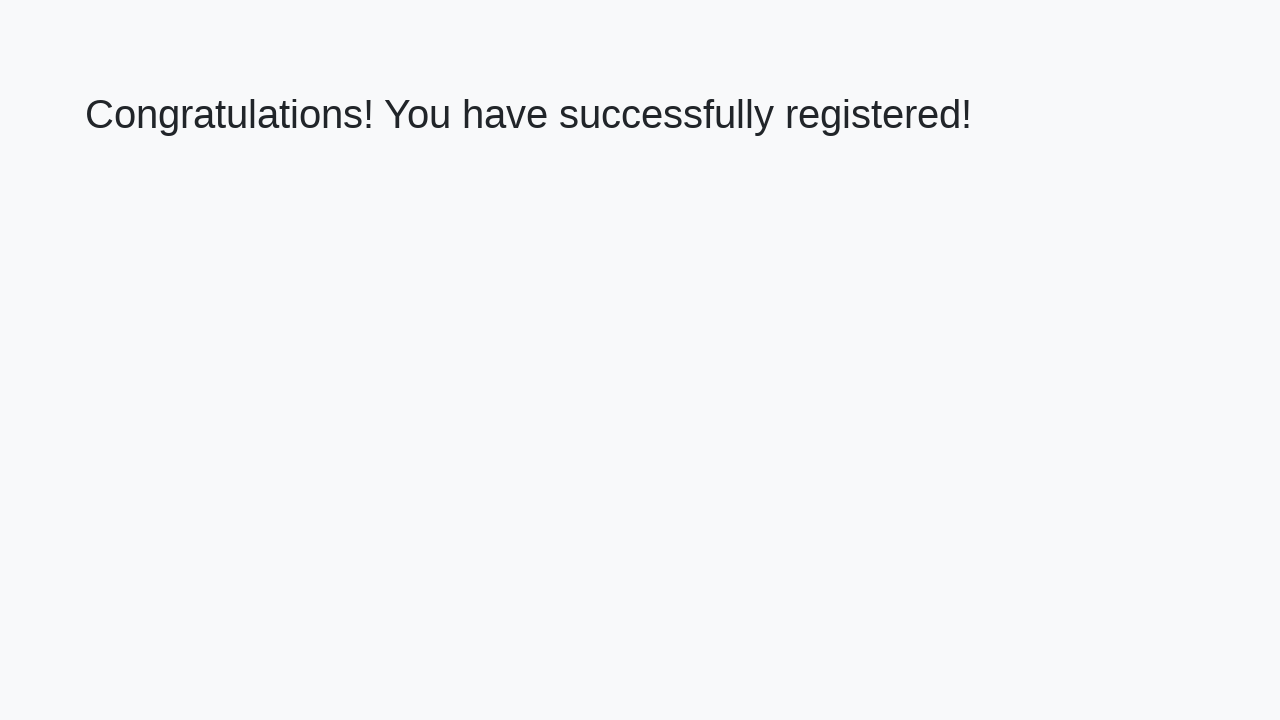